Tests different click types including double-click, right-click, and regular click on buttons.

Starting URL: https://demoqa.com/buttons

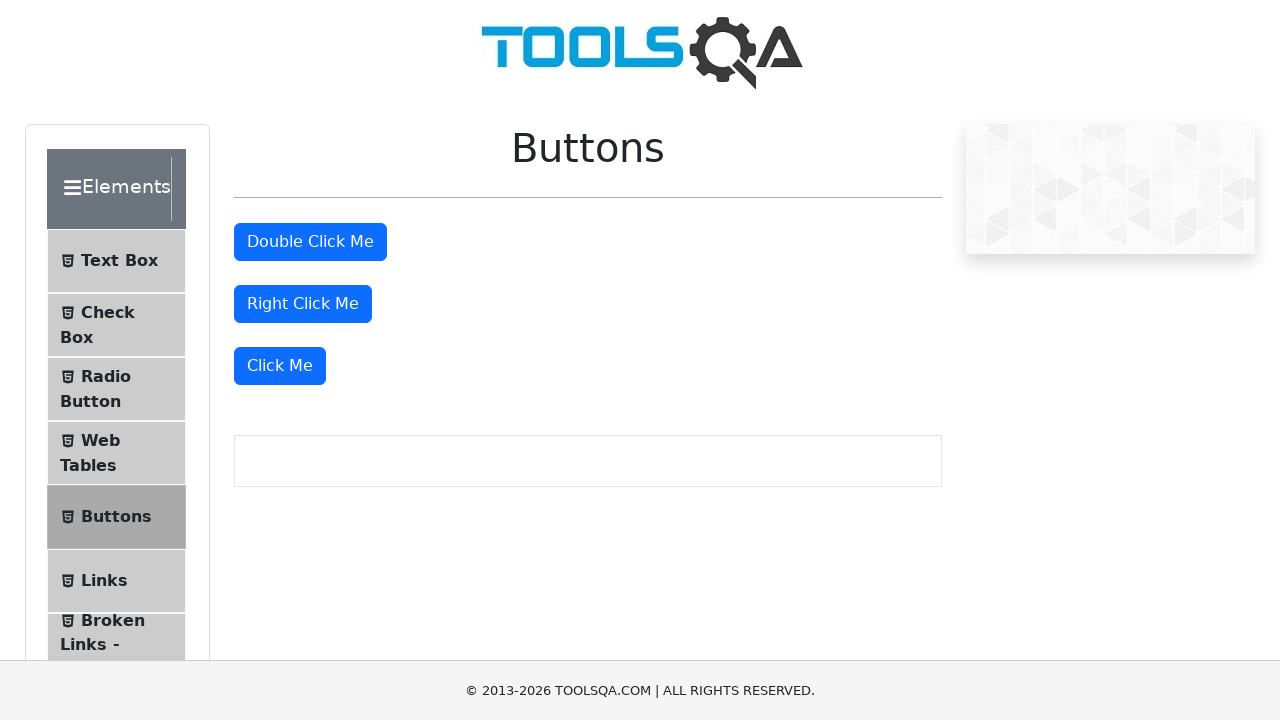

Double-clicked the double-click button at (310, 242) on #doubleClickBtn
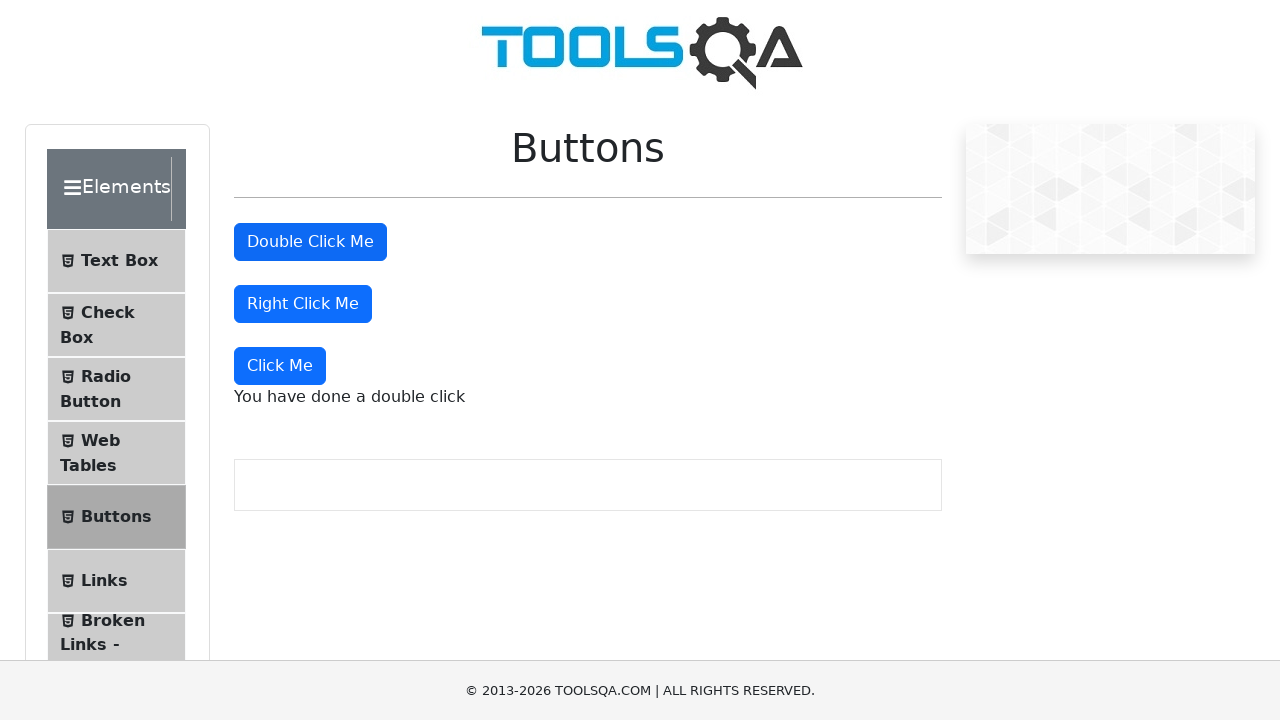

Double-click message appeared
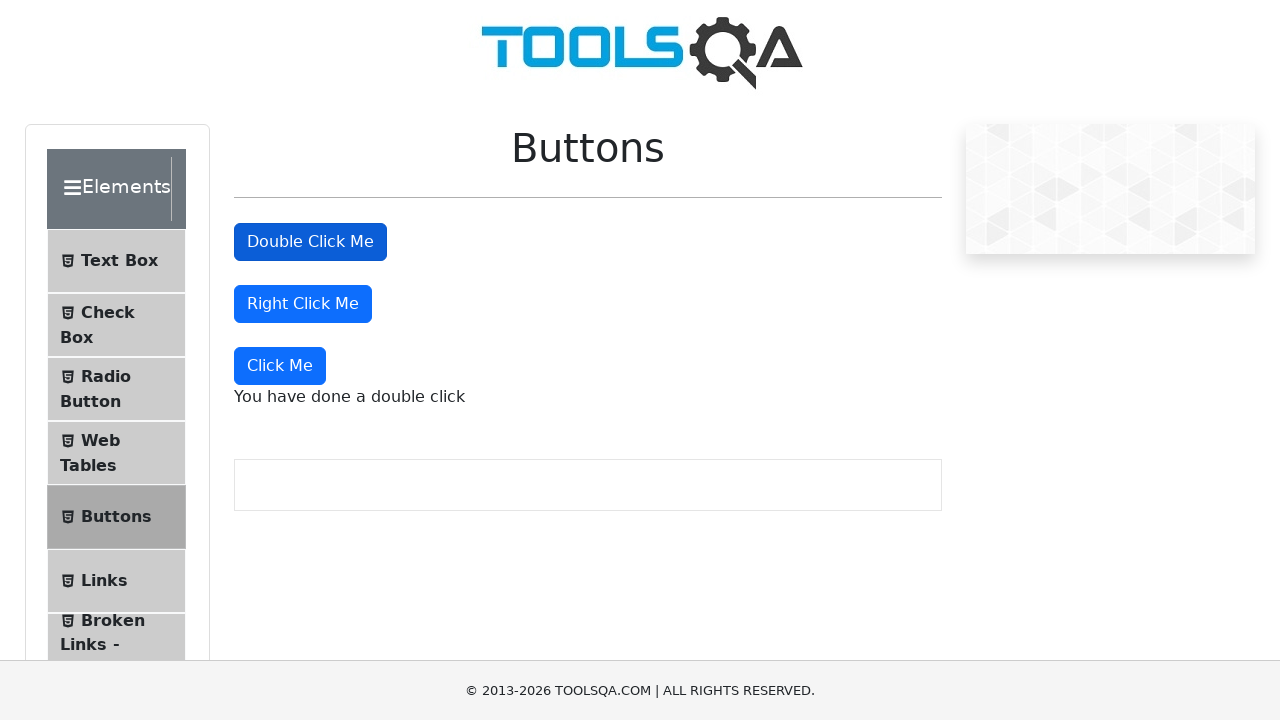

Right-clicked the right-click button at (303, 304) on #rightClickBtn
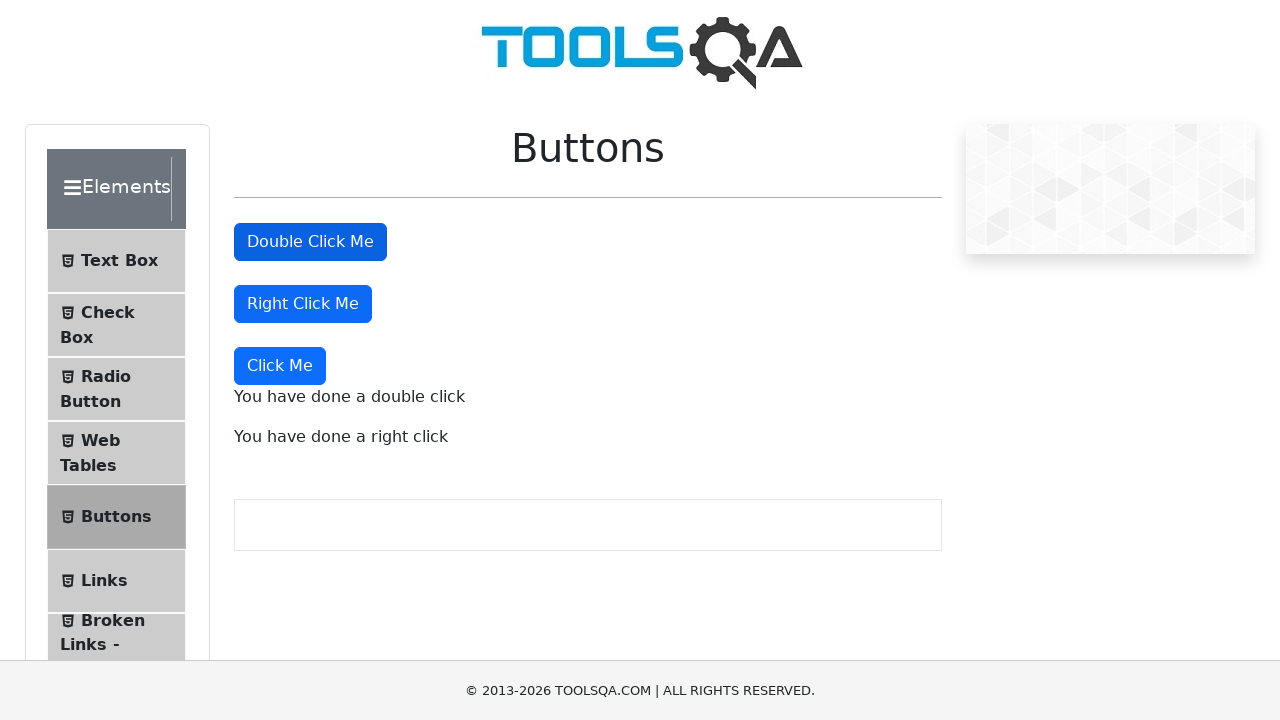

Right-click message appeared
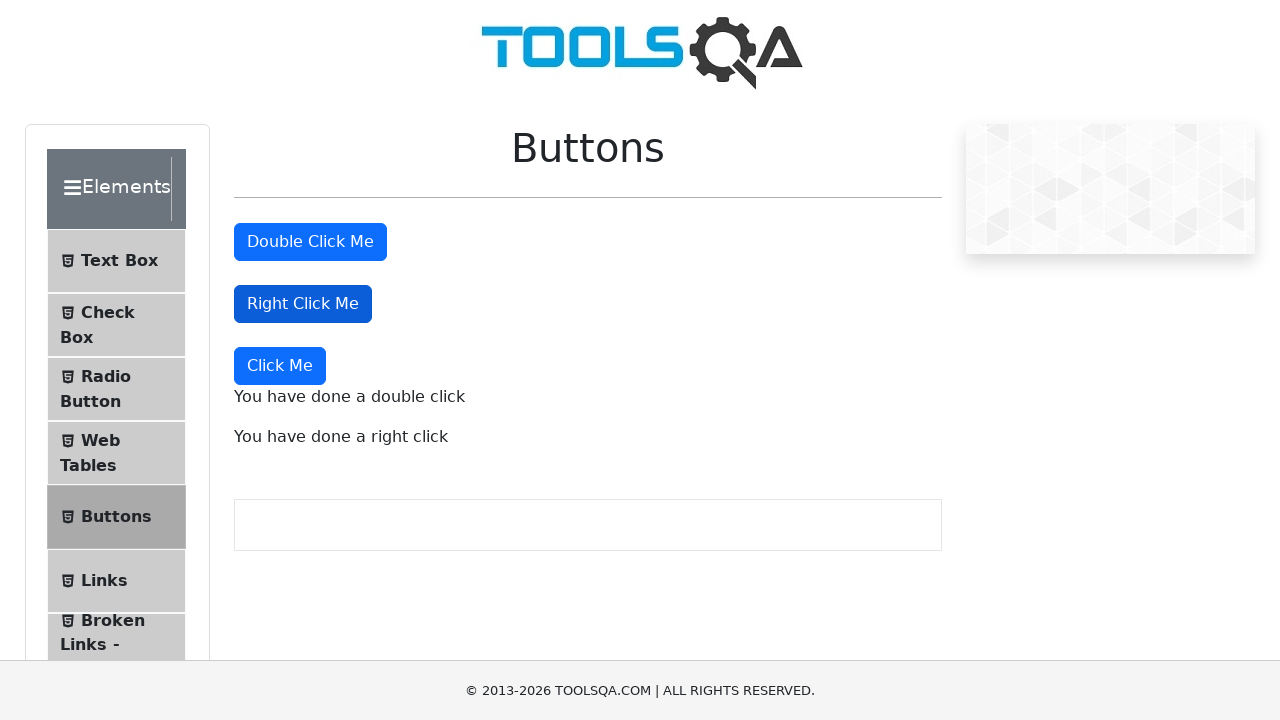

Clicked the dynamic click button at (280, 366) on internal:role=button >> nth=-1
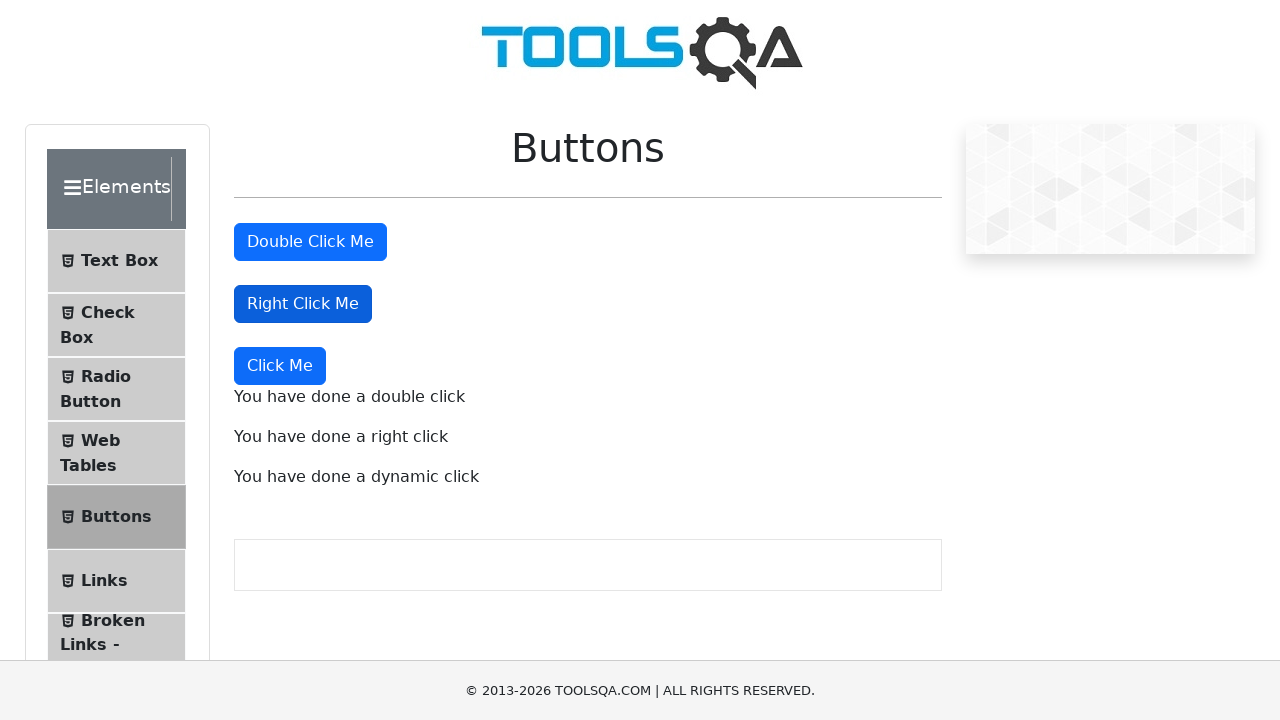

Dynamic click message appeared
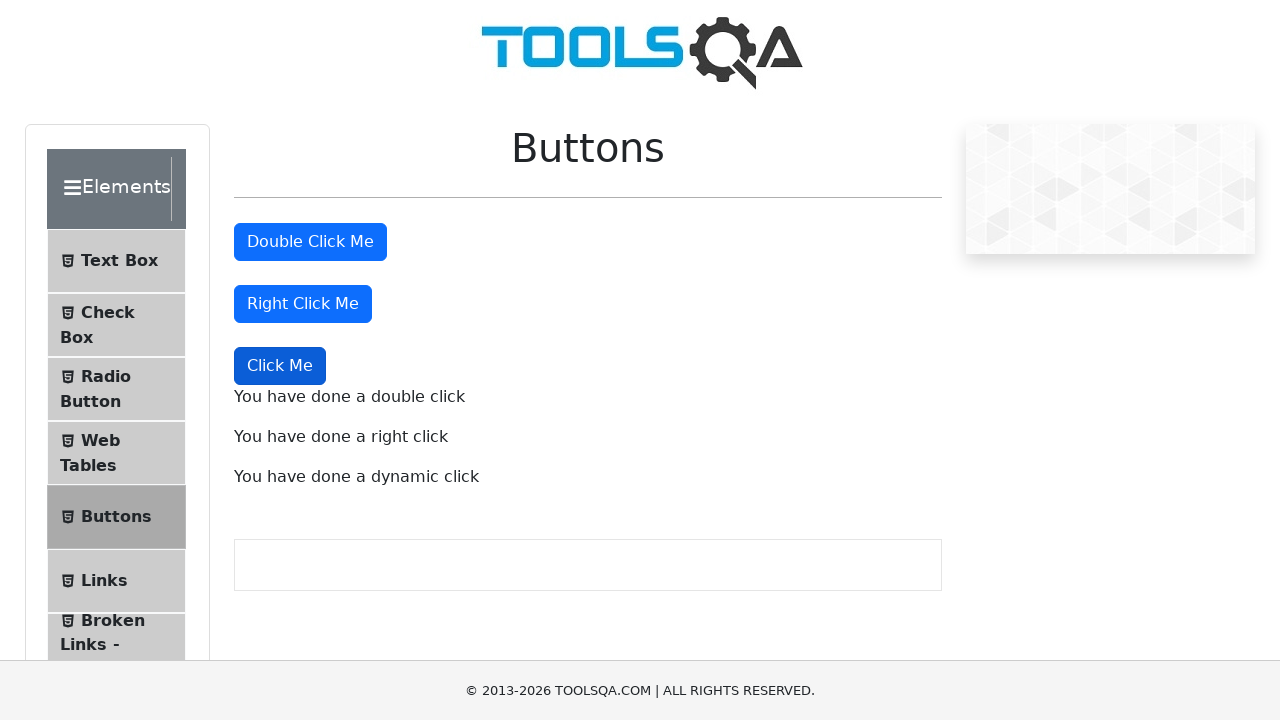

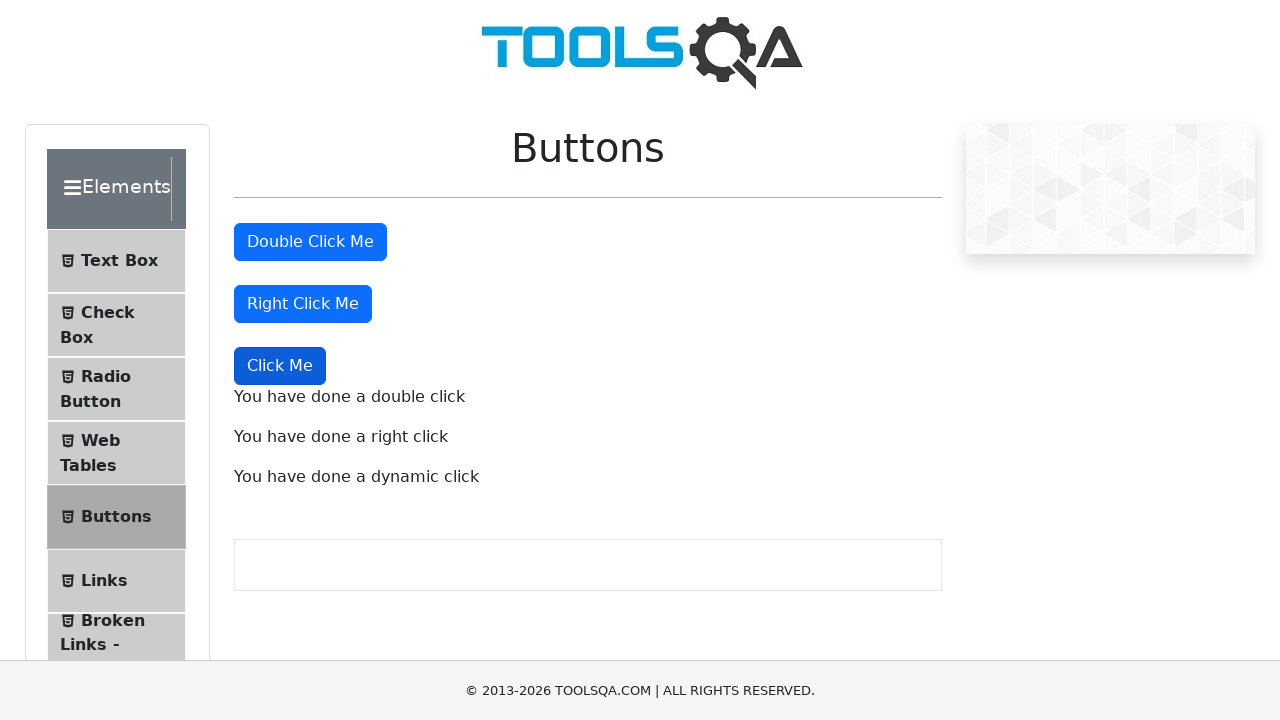